Tests filling a name input field using implicit wait strategy

Starting URL: https://news.s7.ru/news?id=13441

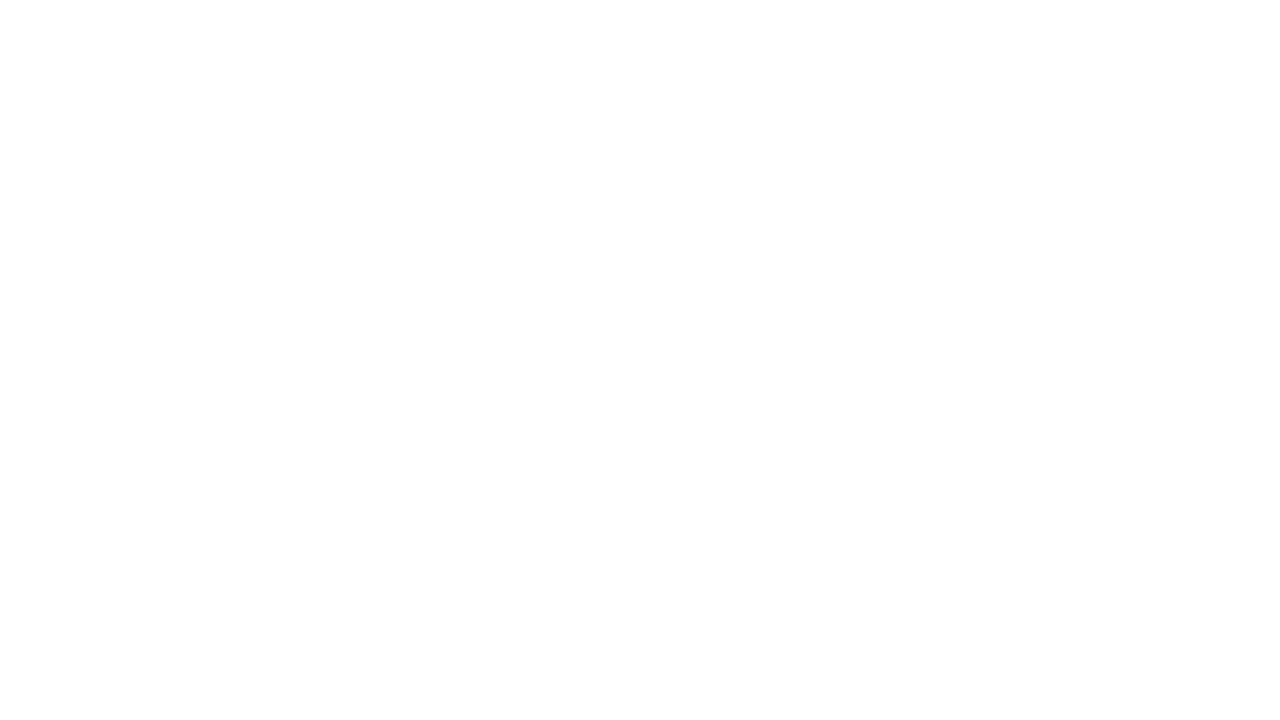

Filled author name field with 'name' on #author
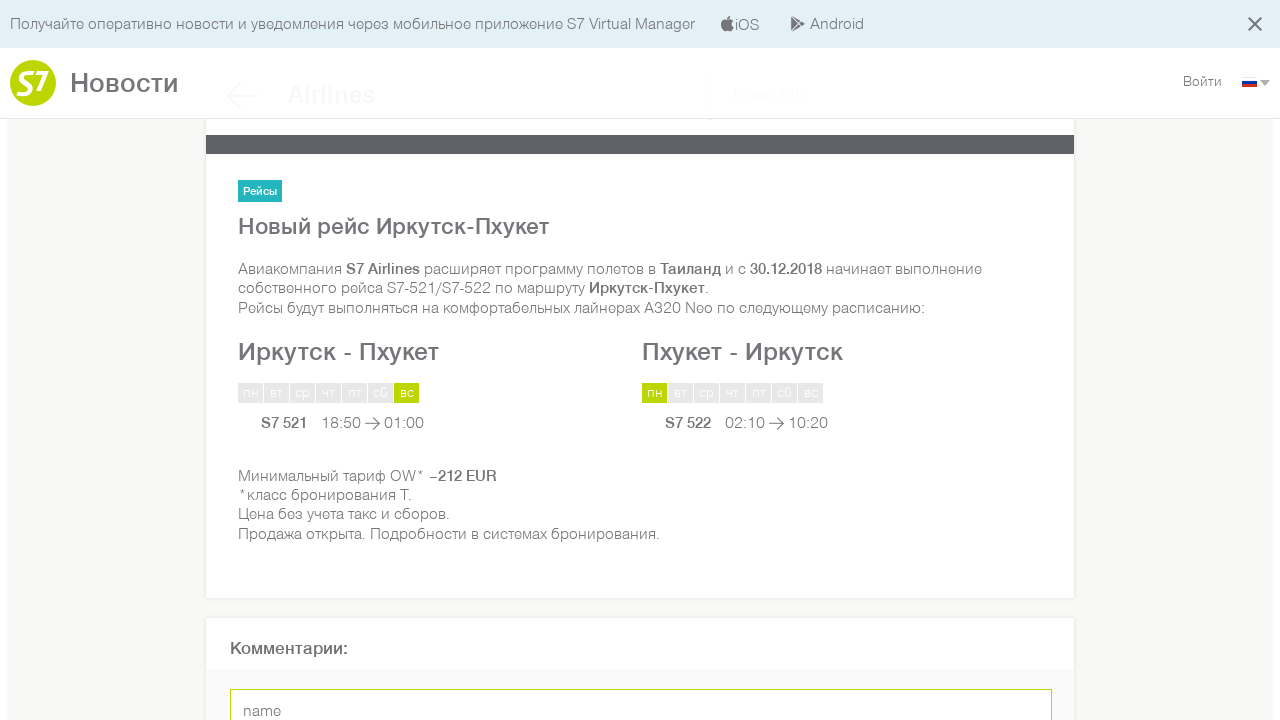

Verified author name field contains 'name'
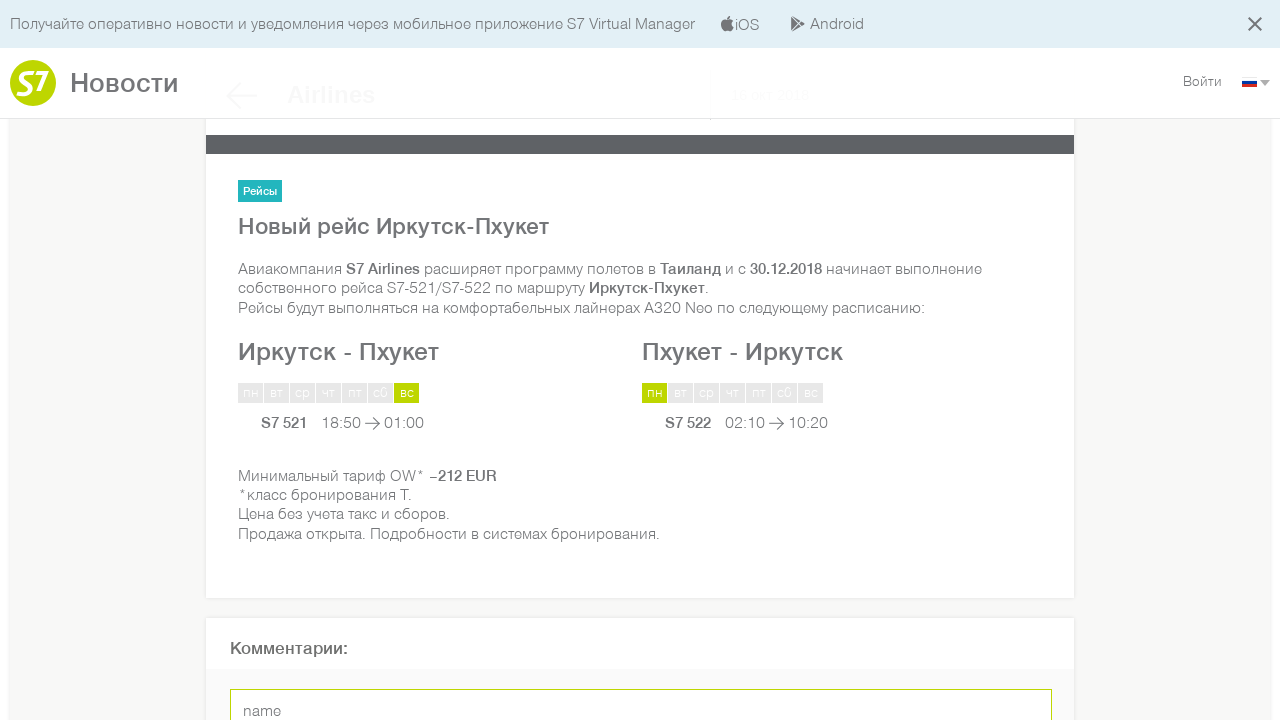

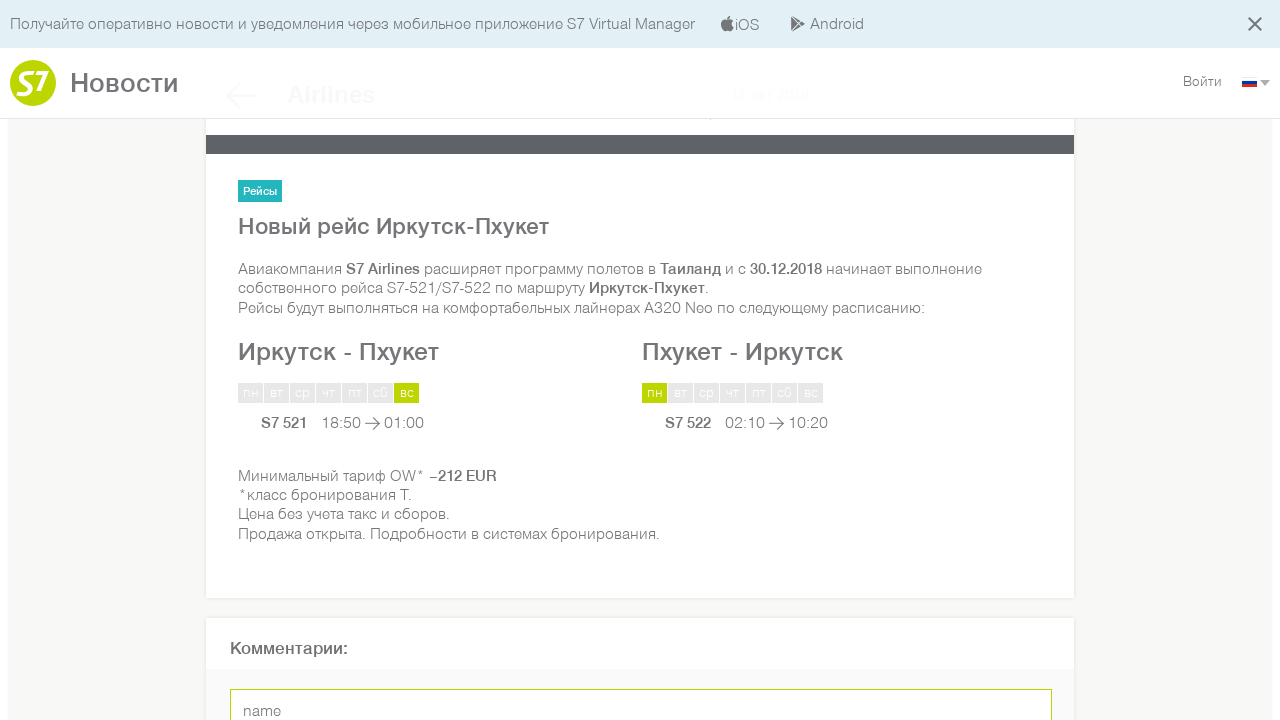